Tests the forgot password form functionality by entering an email address and submitting the form to request a password reset.

Starting URL: https://practice.expandtesting.com/forgot-password

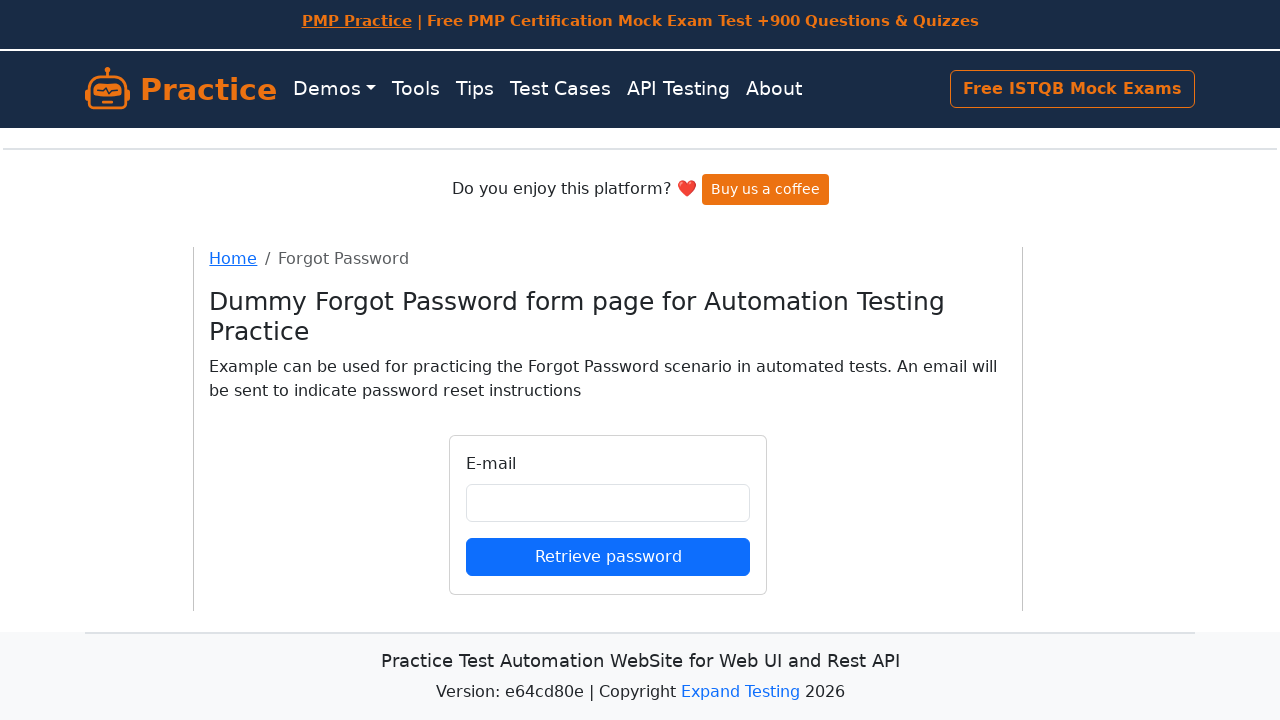

Filled email field with 'john.smith@example.com' on input#email
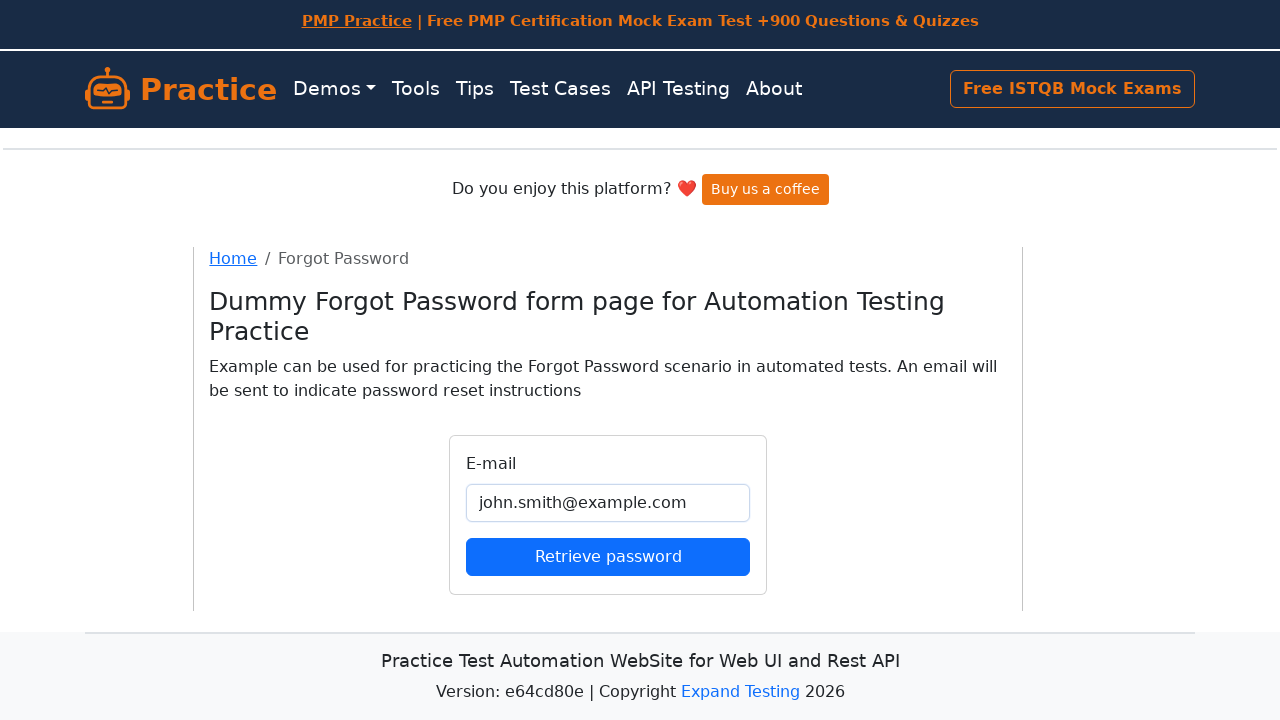

Clicked submit button to request password reset at (608, 556) on button[type='submit']
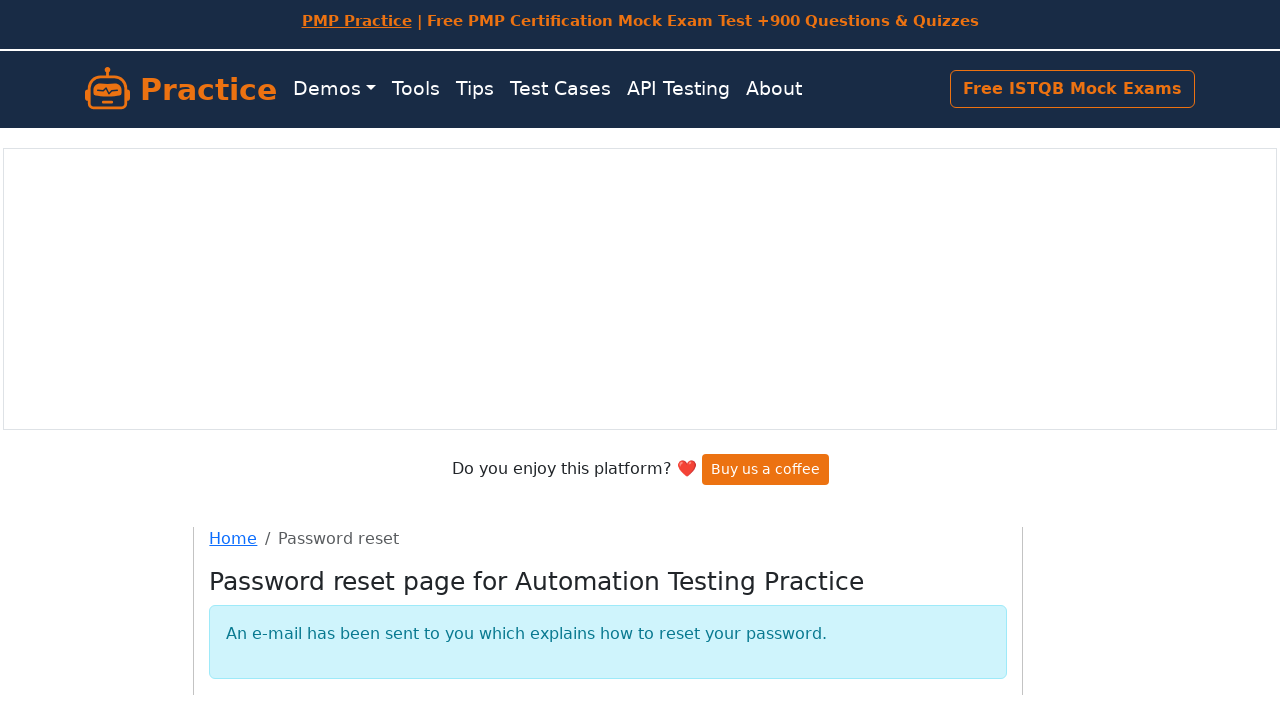

Form submission completed and page loaded
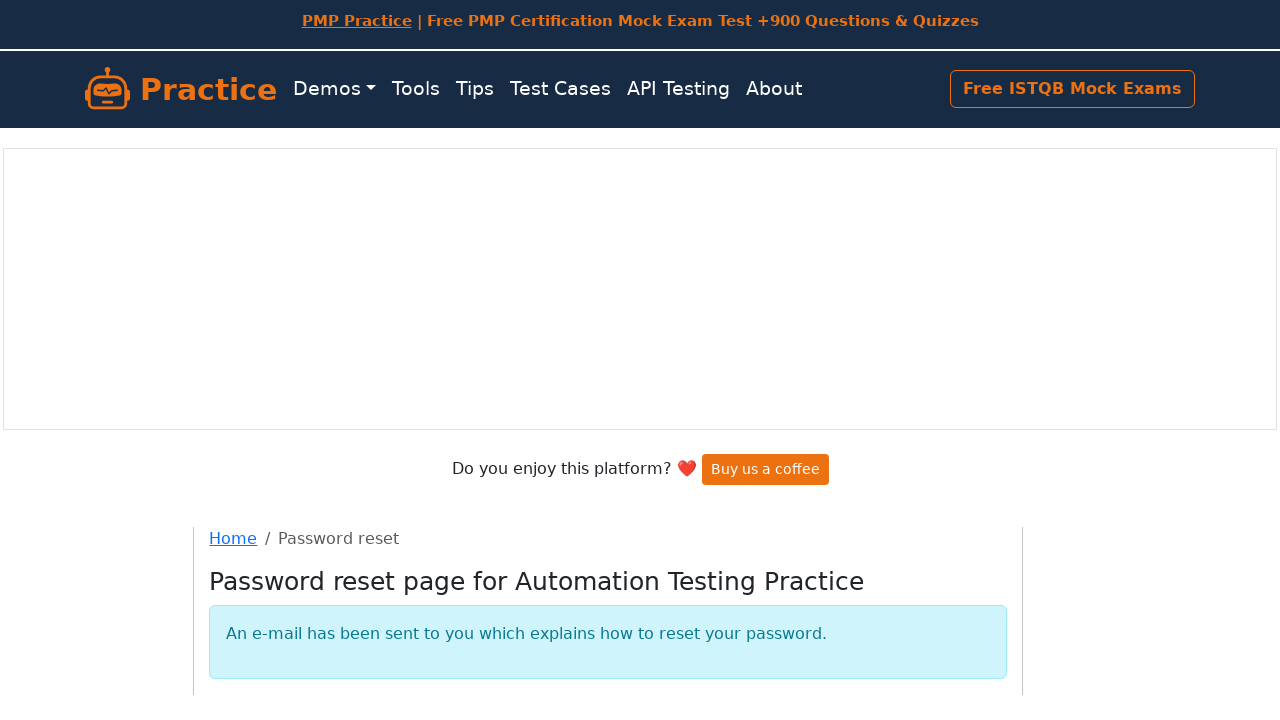

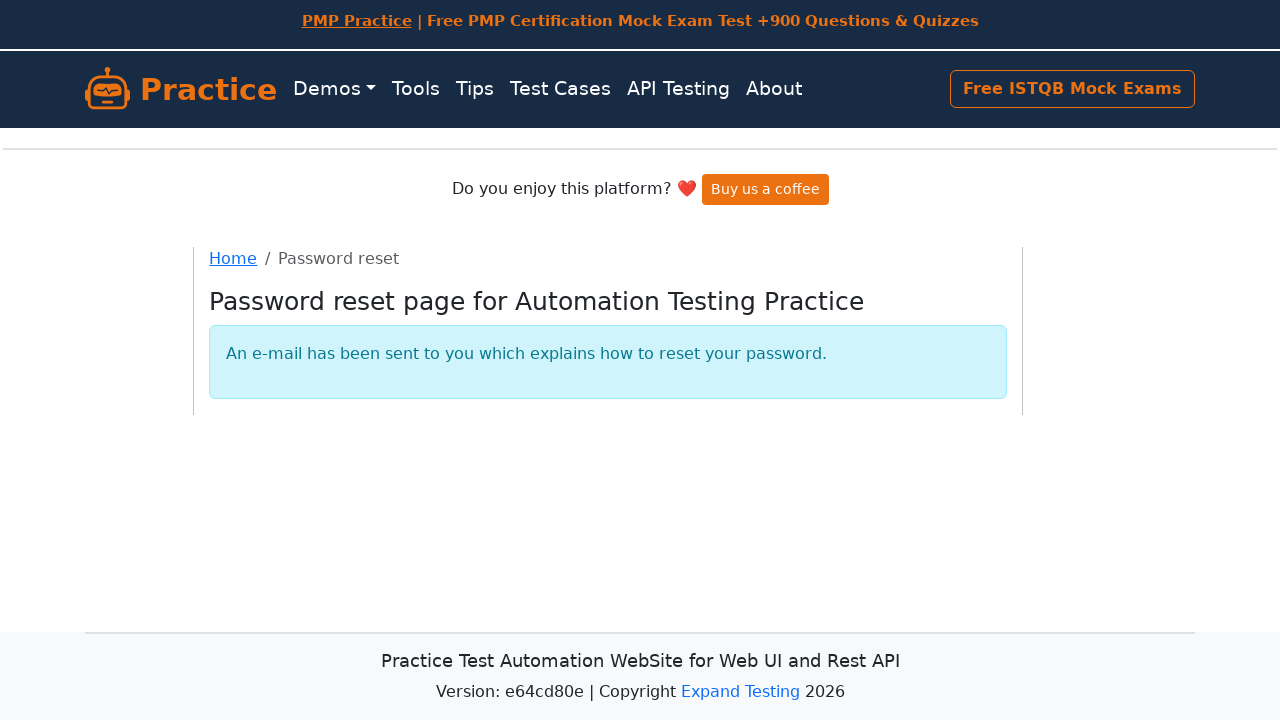